Tests that clicking the save button without filling required fields triggers an alert message about mandatory fields.

Starting URL: https://andreldev.github.io/Almoxarifado/

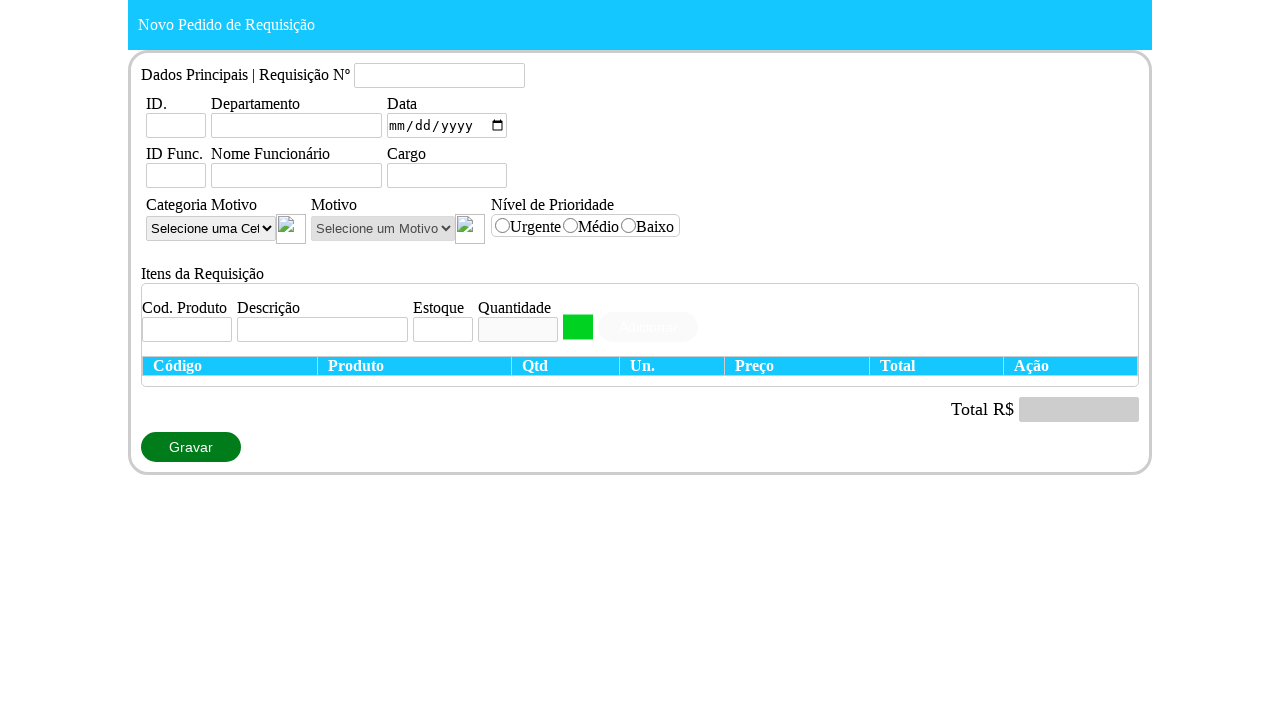

Set viewport size to 1360x720
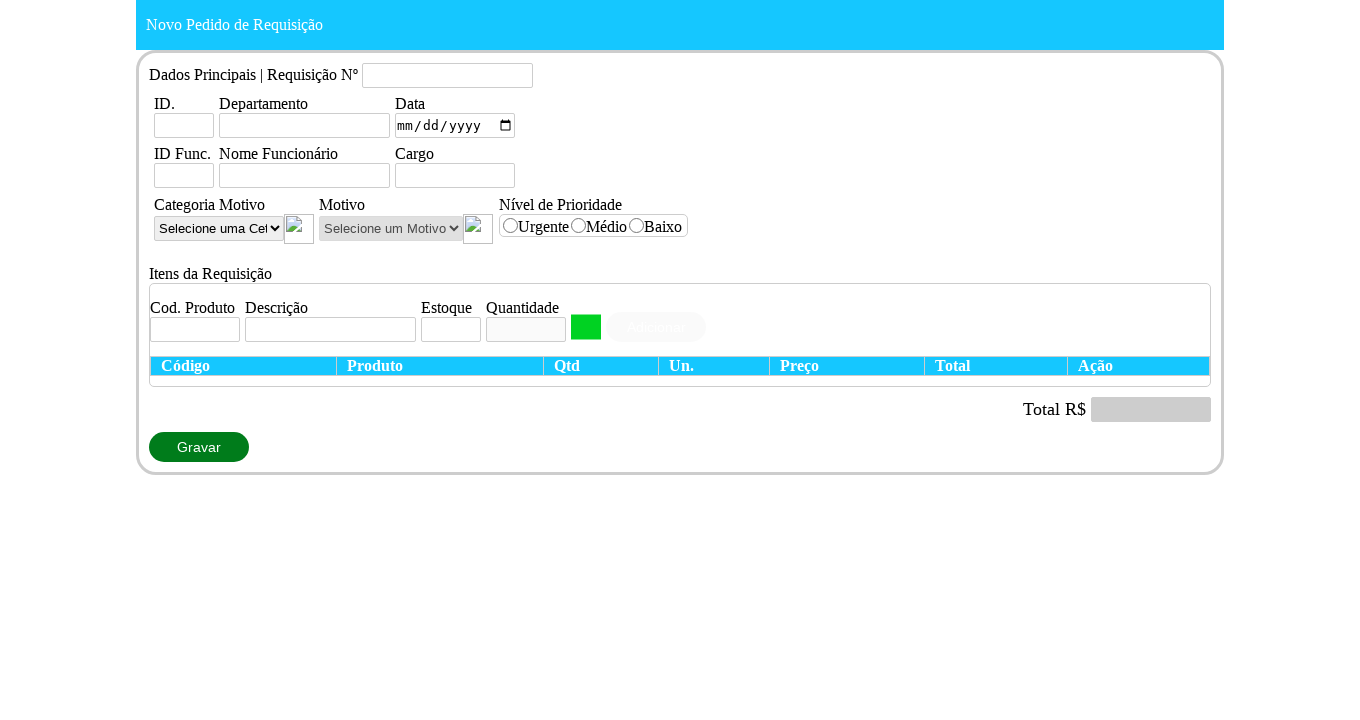

Clicked save button without filling required fields at (199, 447) on #botaoGravar
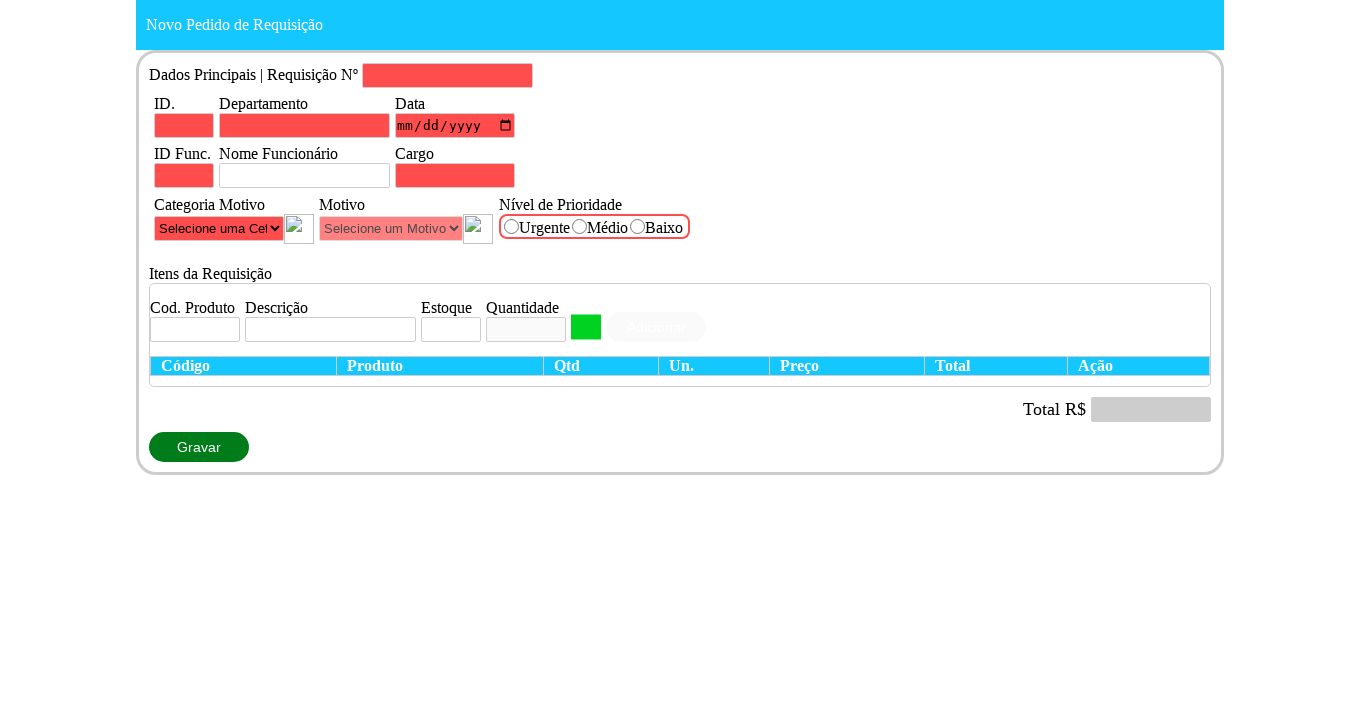

Alert dialog appeared and was accepted
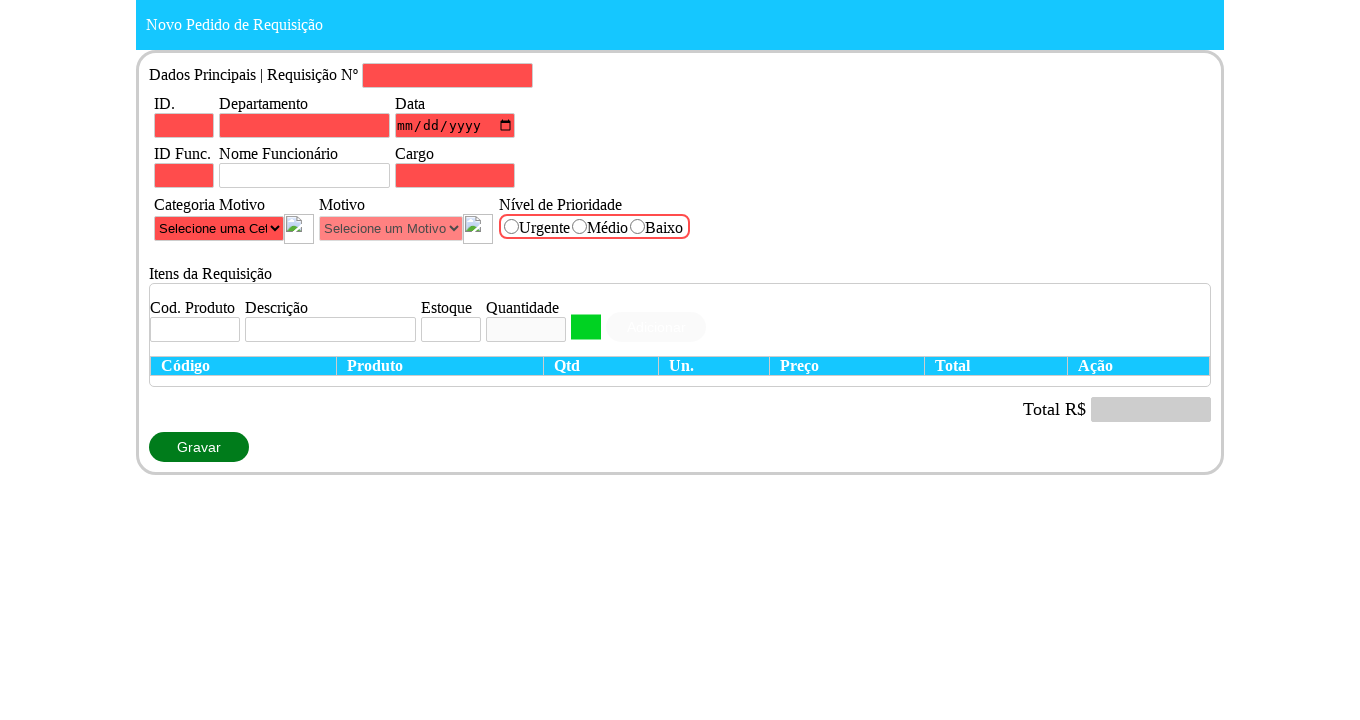

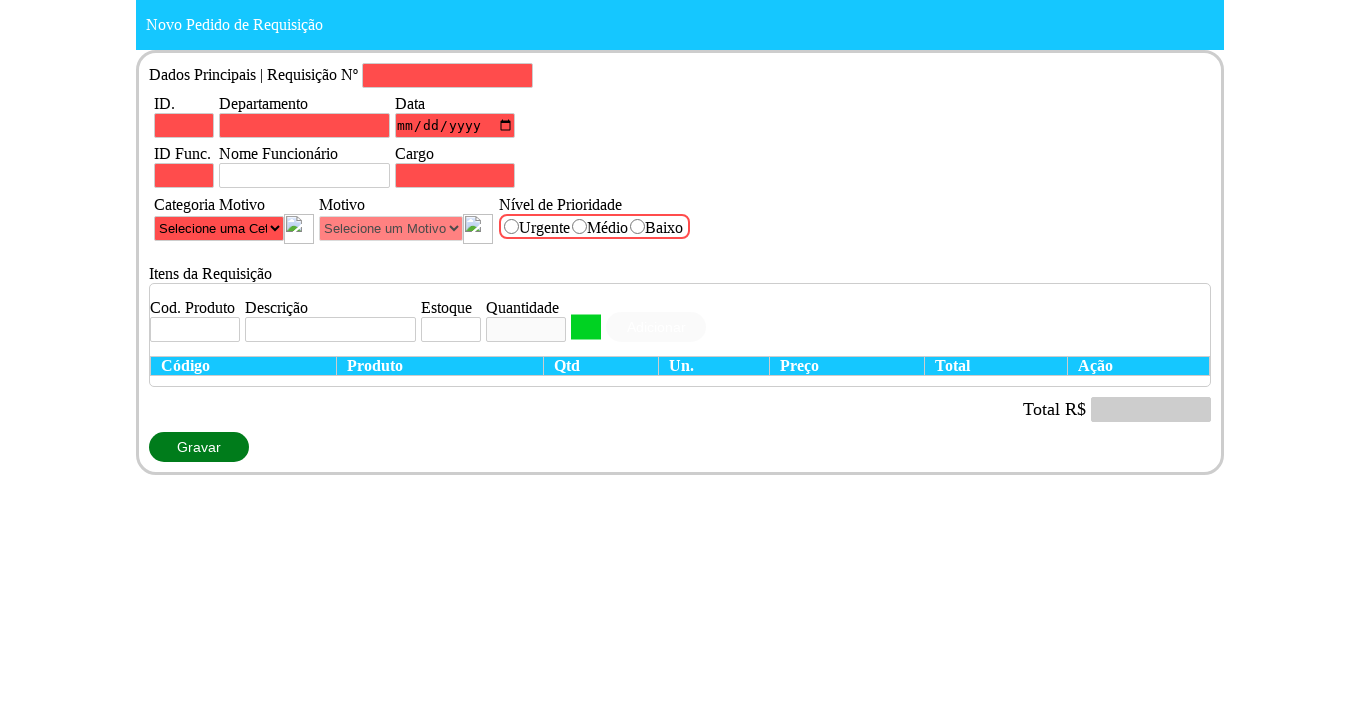